Tests drag and drop functionality by dragging an element from source to target location

Starting URL: https://selenium08.blogspot.com/2020/01/drag-drop.html

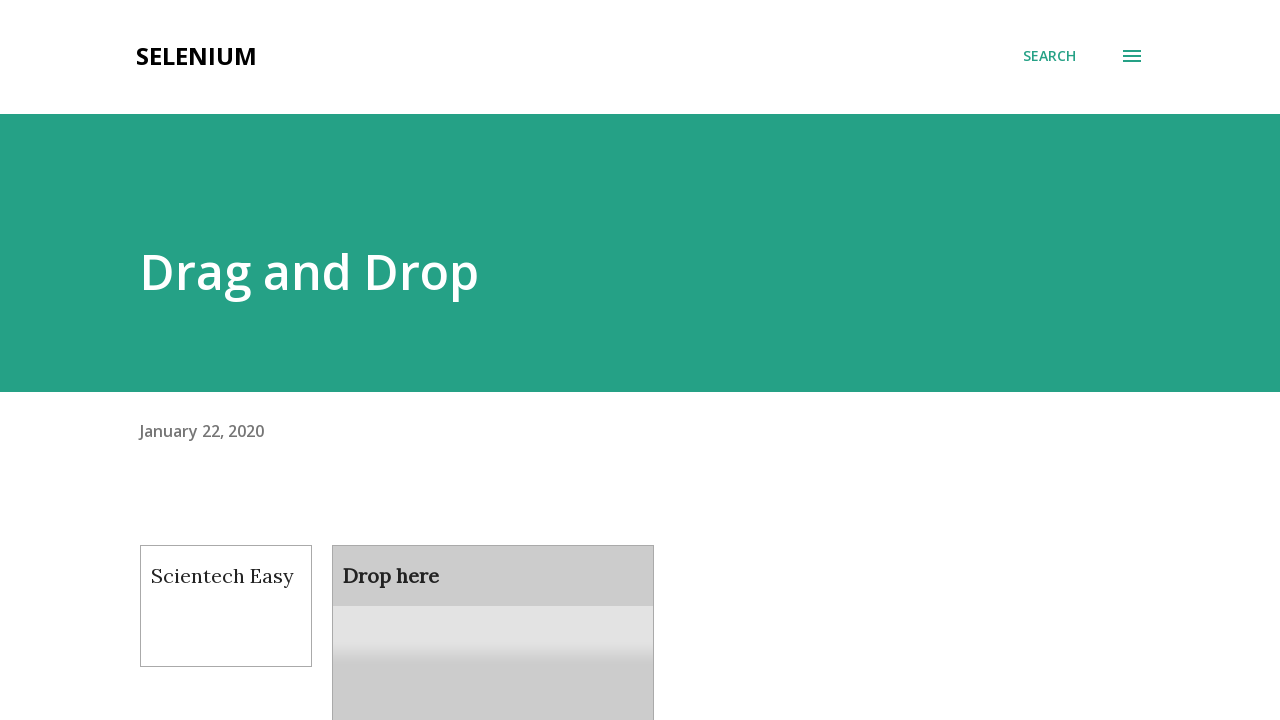

Located draggable source element
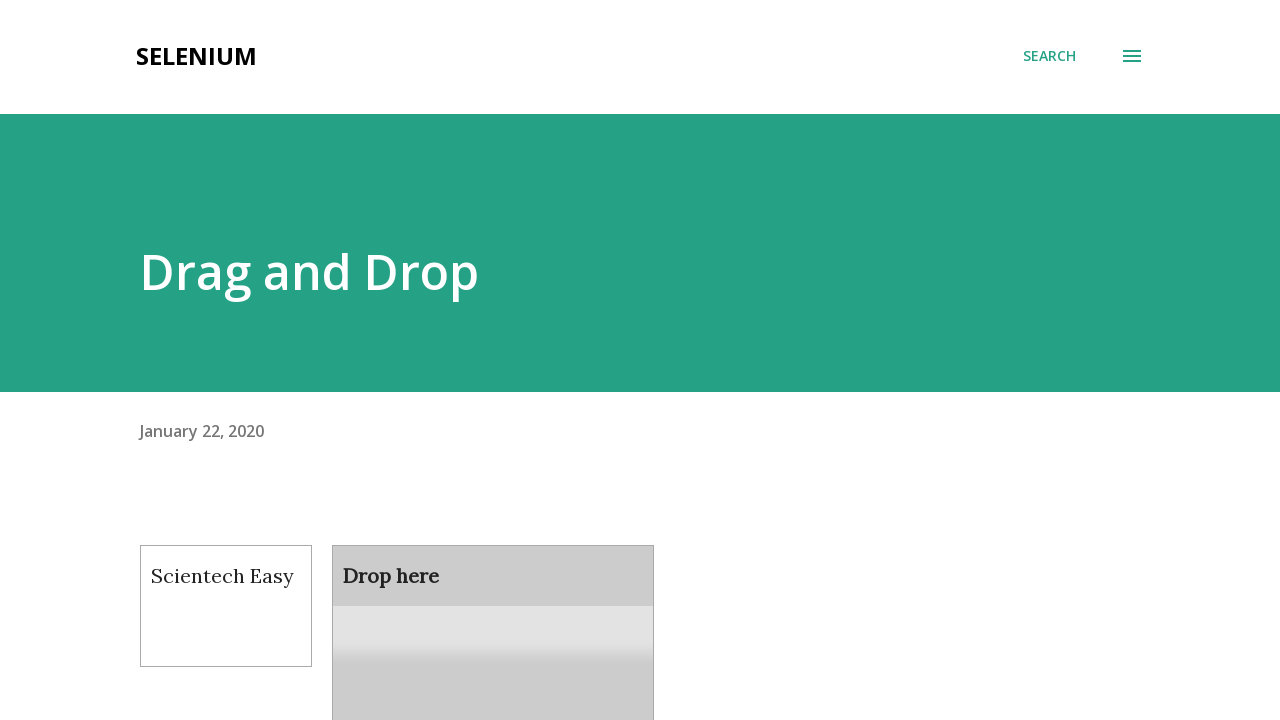

Located droppable target element
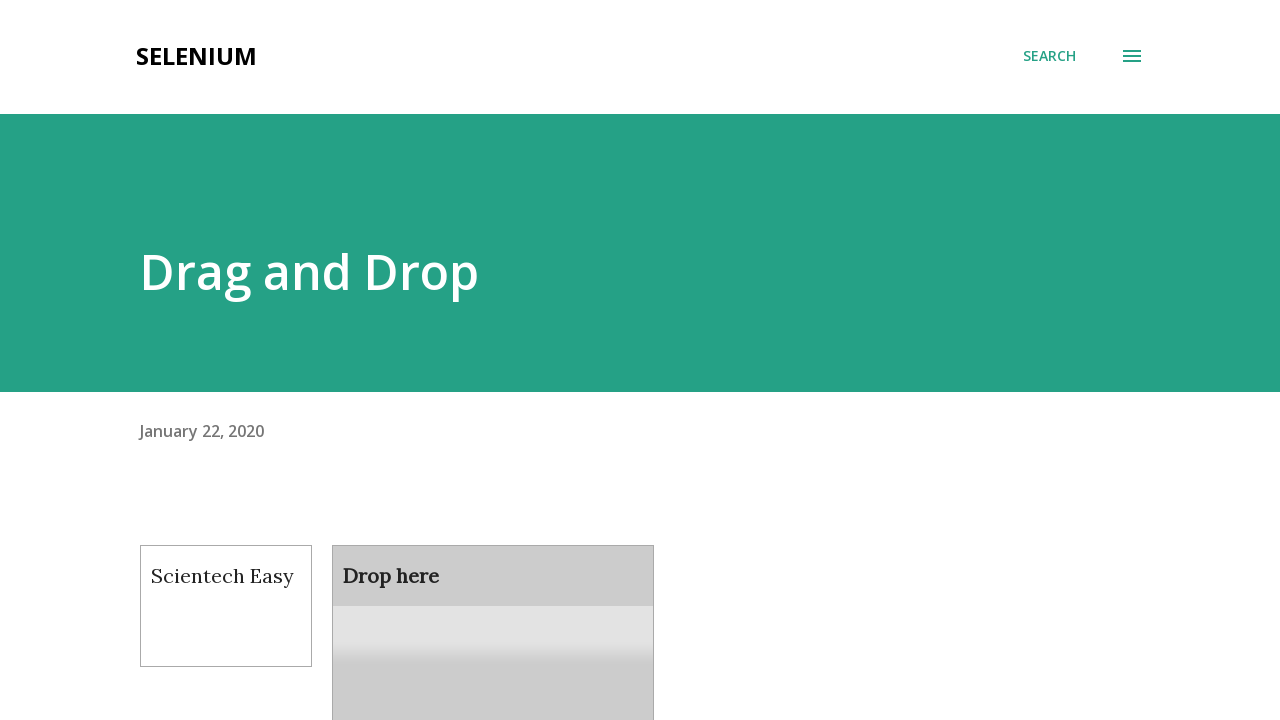

Performed drag and drop from source to target element at (493, 609)
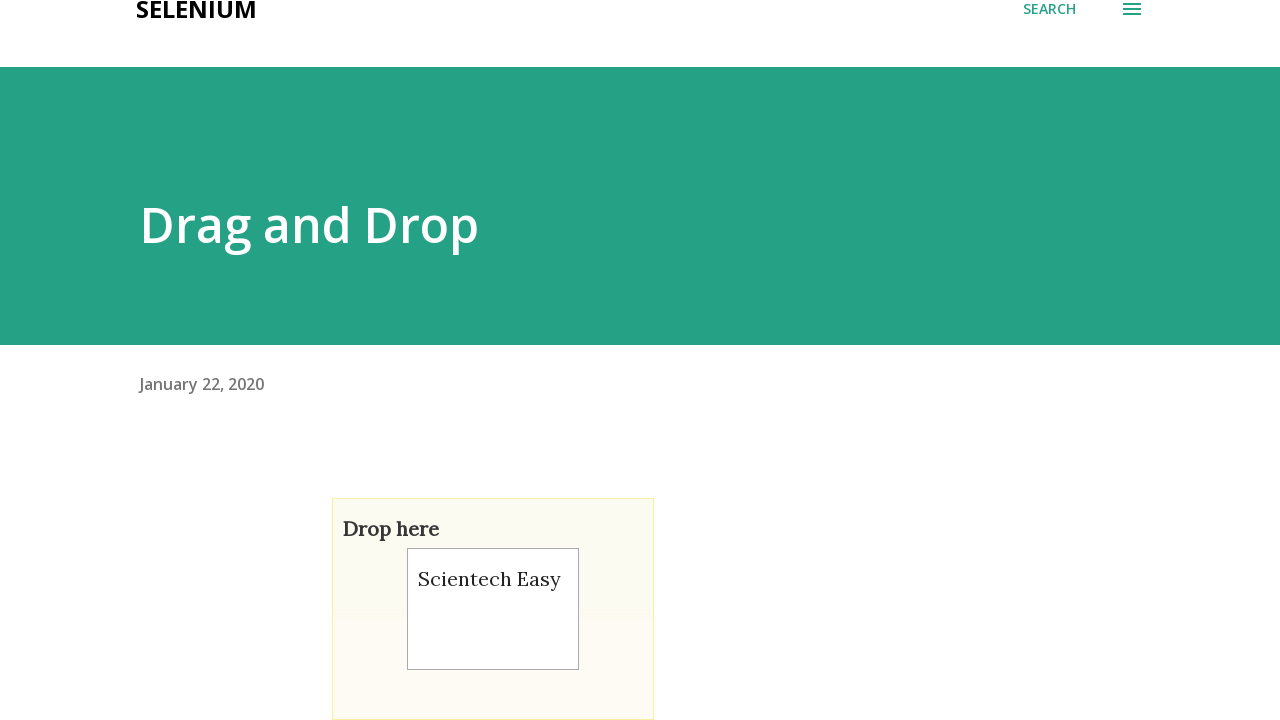

Waited 4 seconds for drag and drop operation to complete
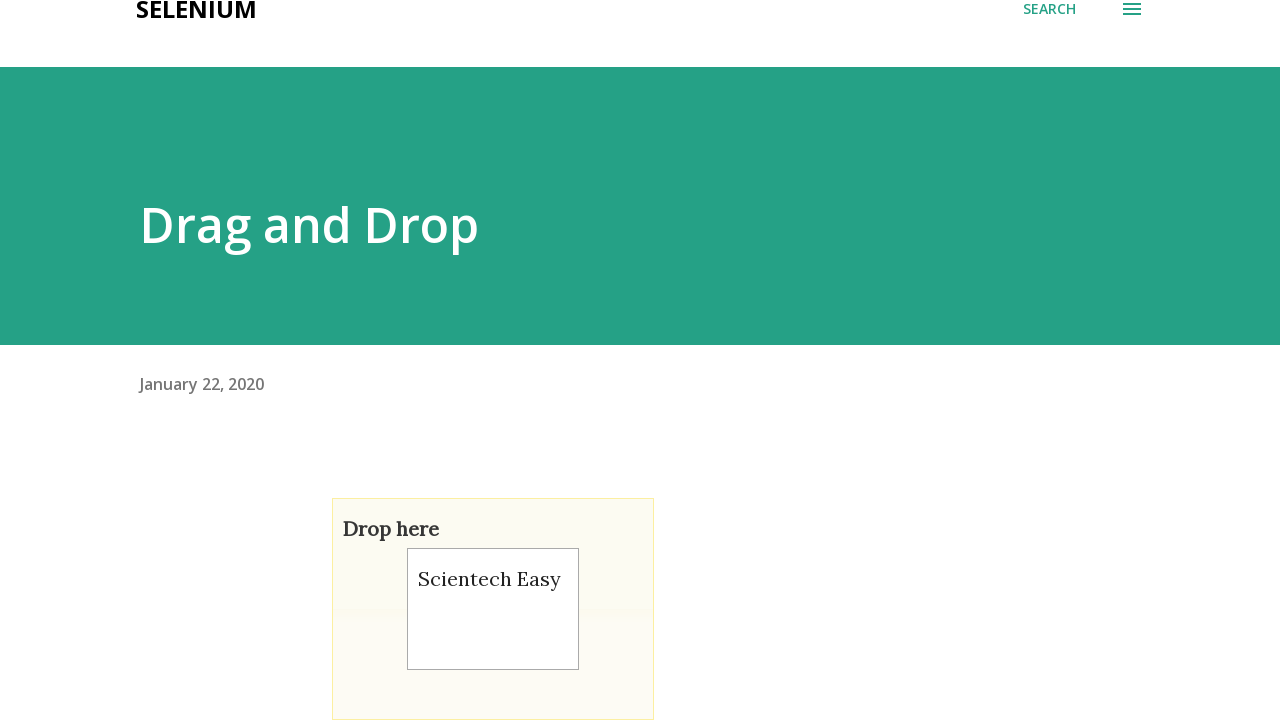

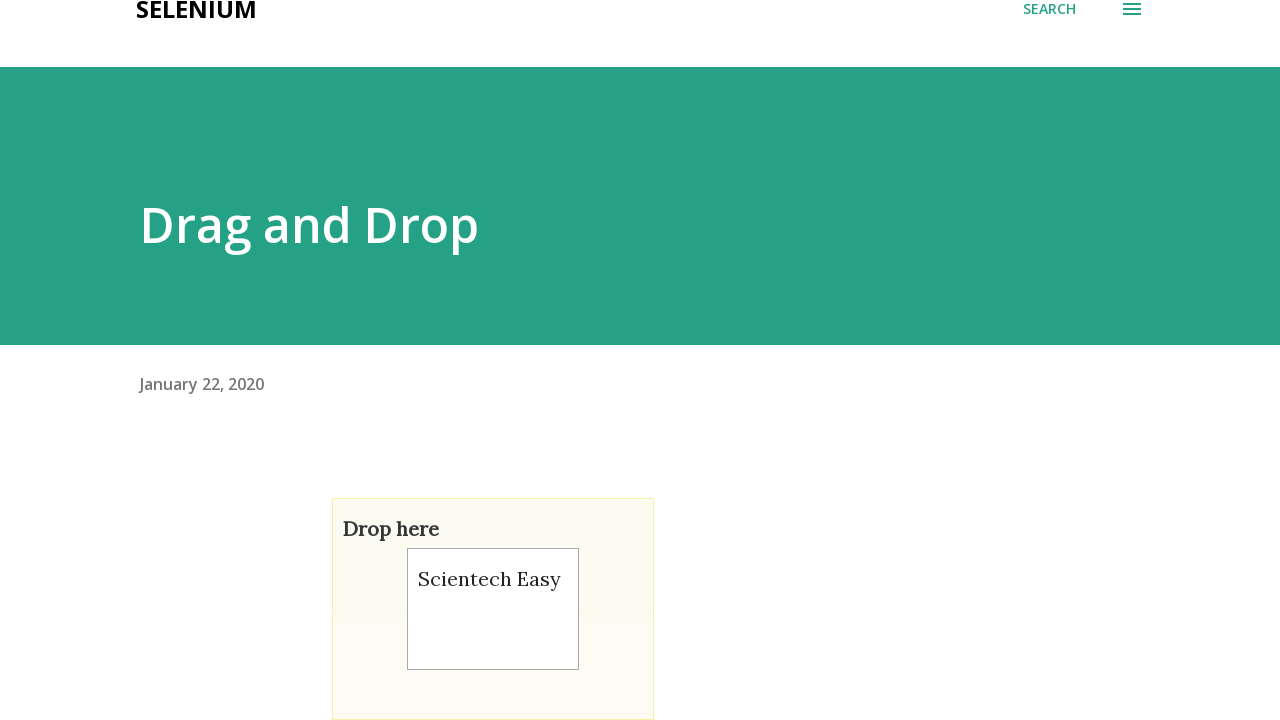